Navigates to a personal portfolio/dreams page and verifies the page loads by checking the title

Starting URL: https://arjitnigam.github.io/myDreams/

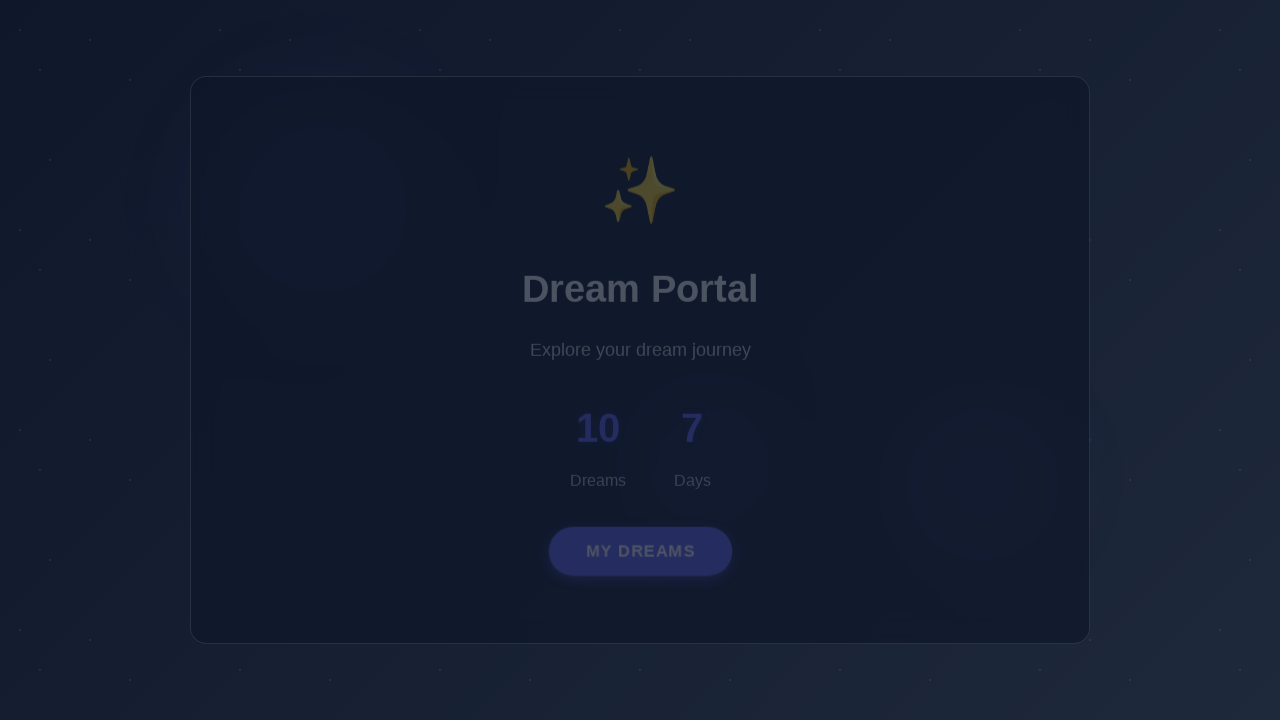

Waited for DOM content to load on myDreams portfolio page
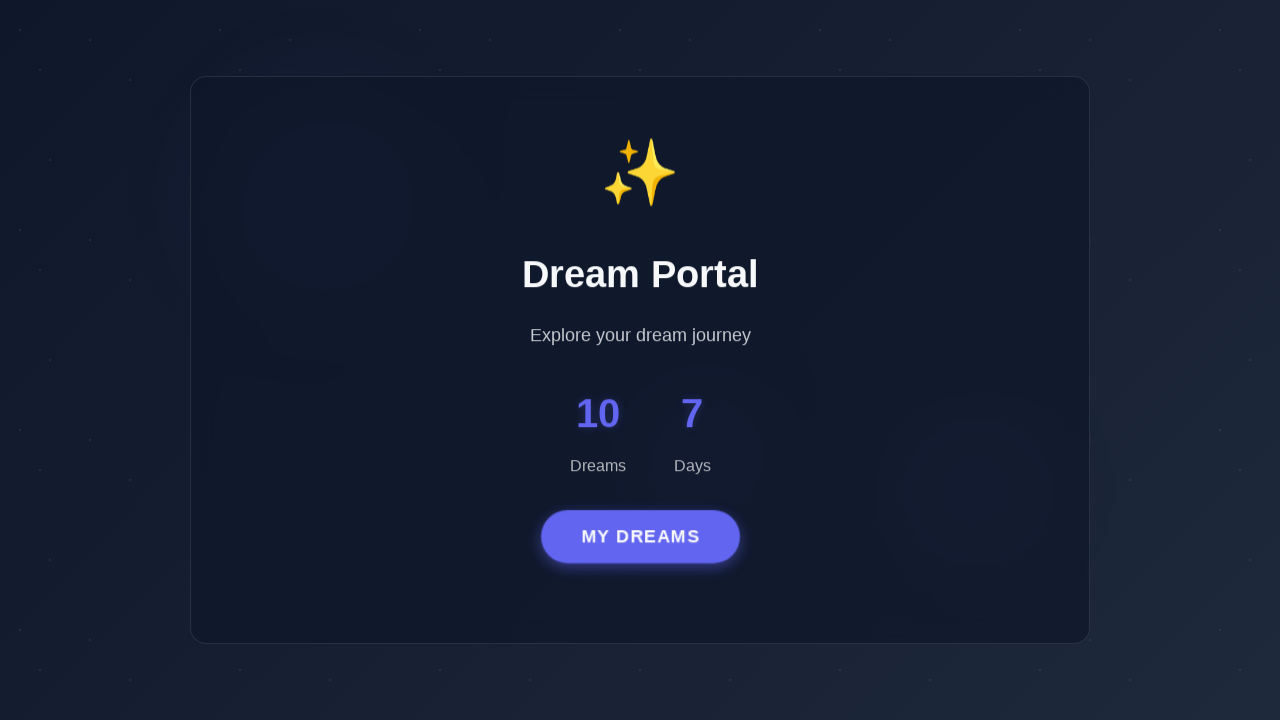

Retrieved page title: 'Dream Portal'
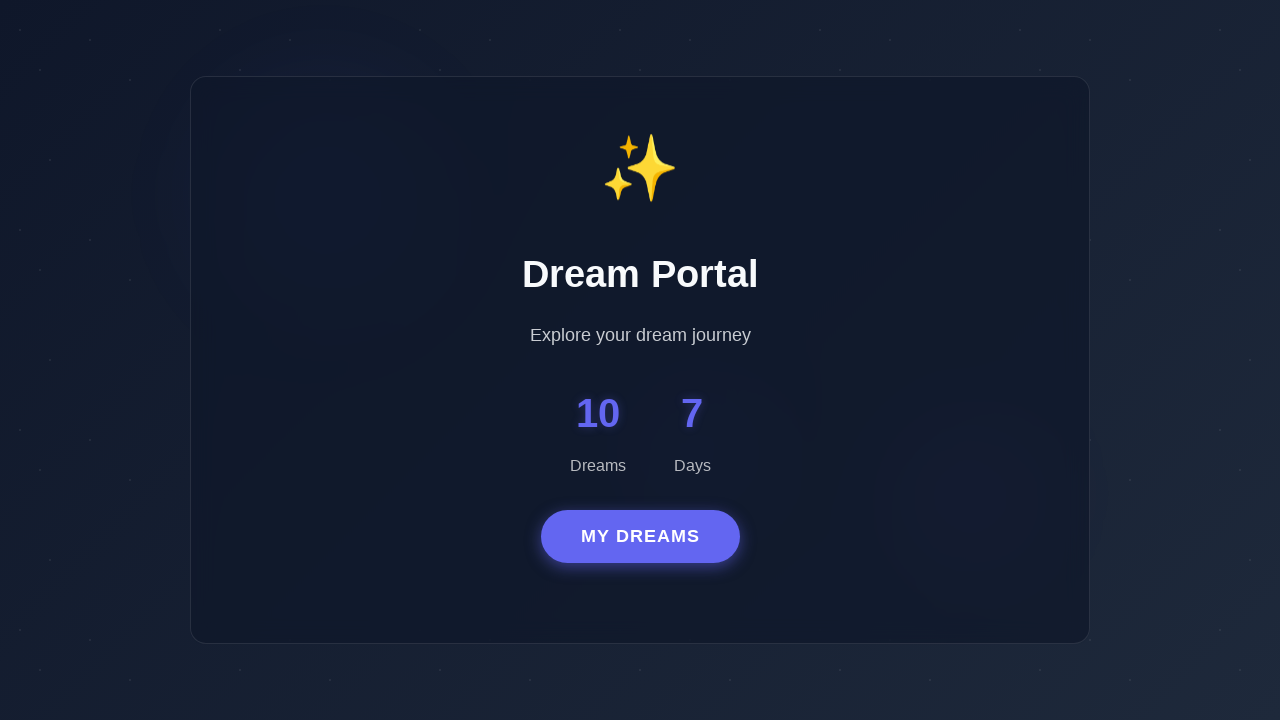

Verified that page title is not empty
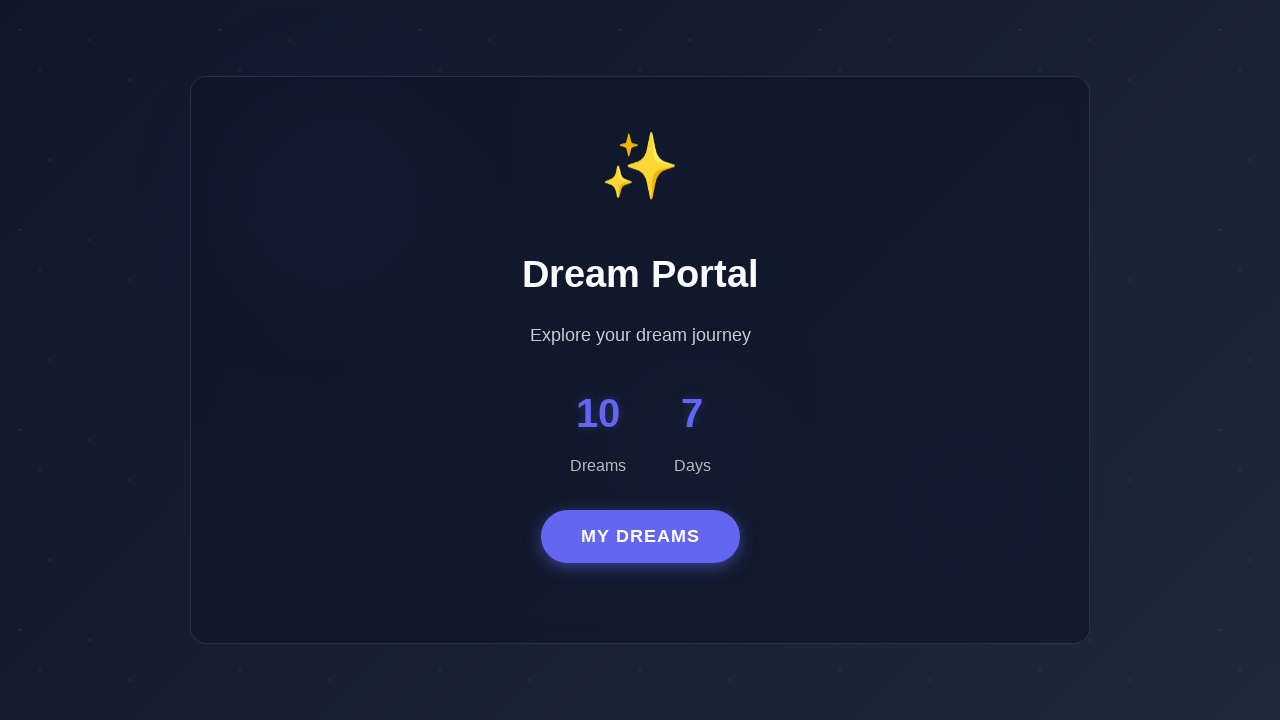

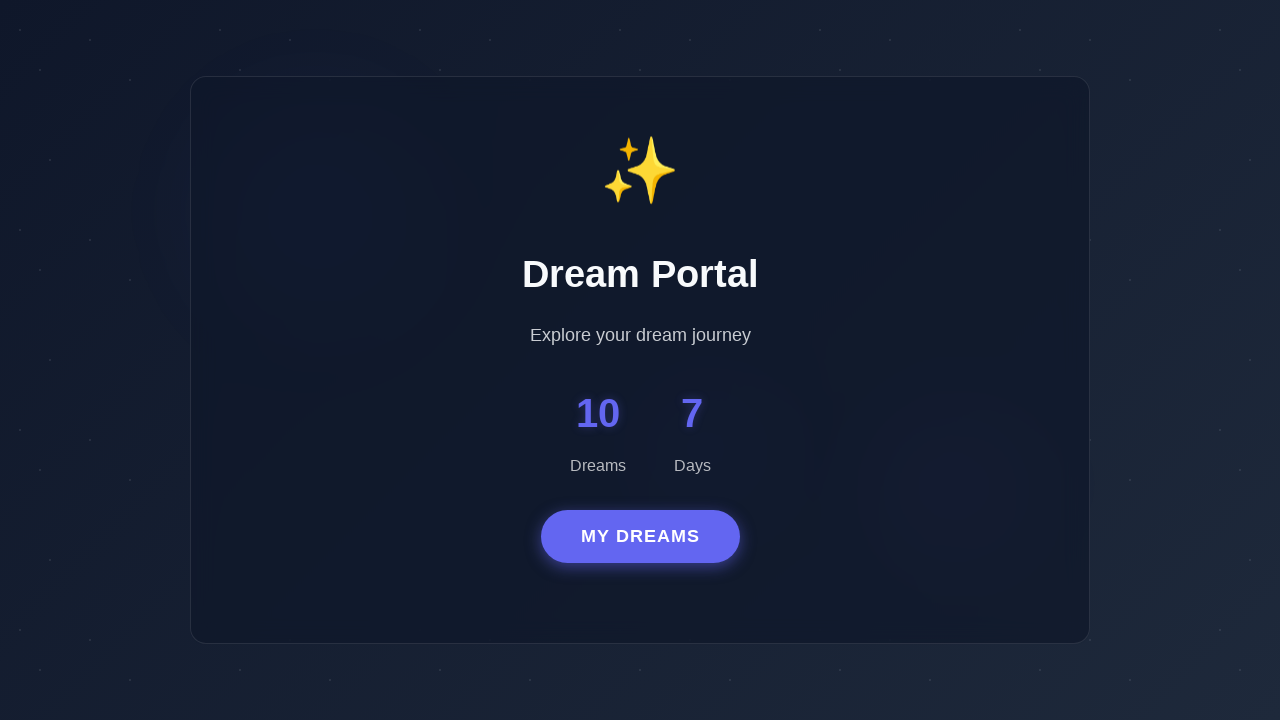